Opens the OrangeHRM demo site and verifies basic page properties including the page title and URL, checking that the login page loads correctly.

Starting URL: https://opensource-demo.orangehrmlive.com/

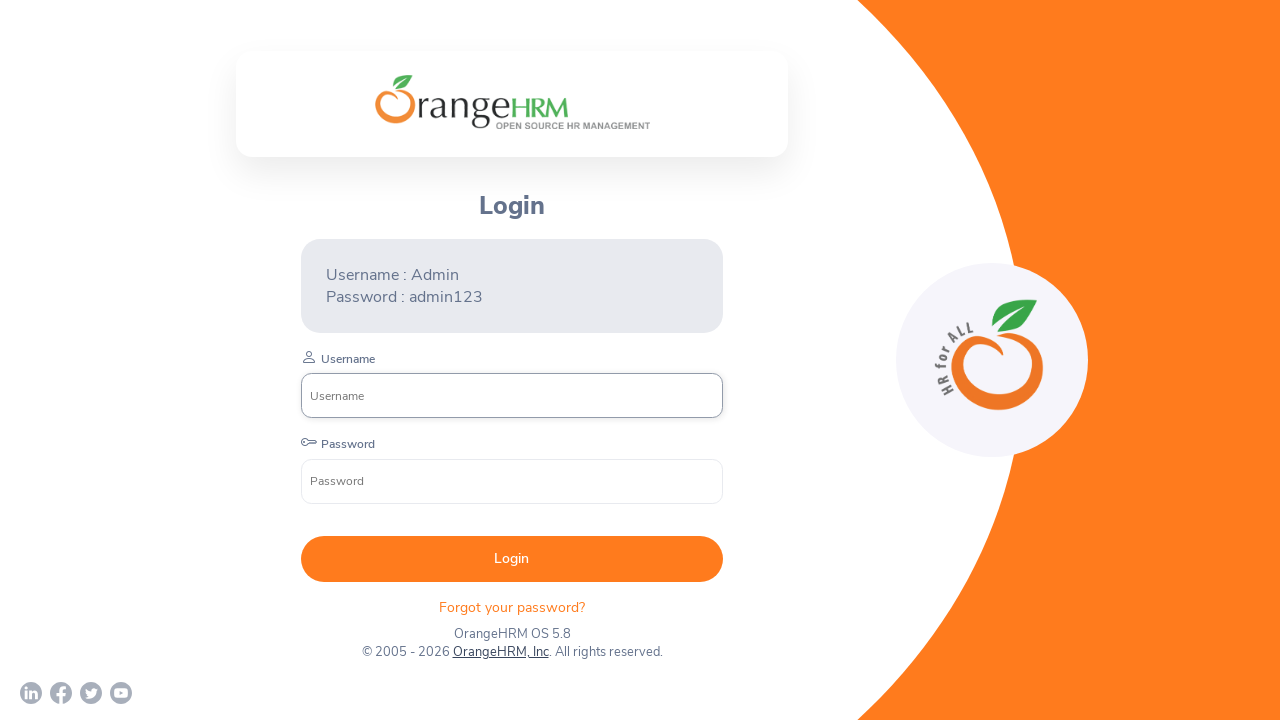

Page fully loaded (domcontentloaded state reached)
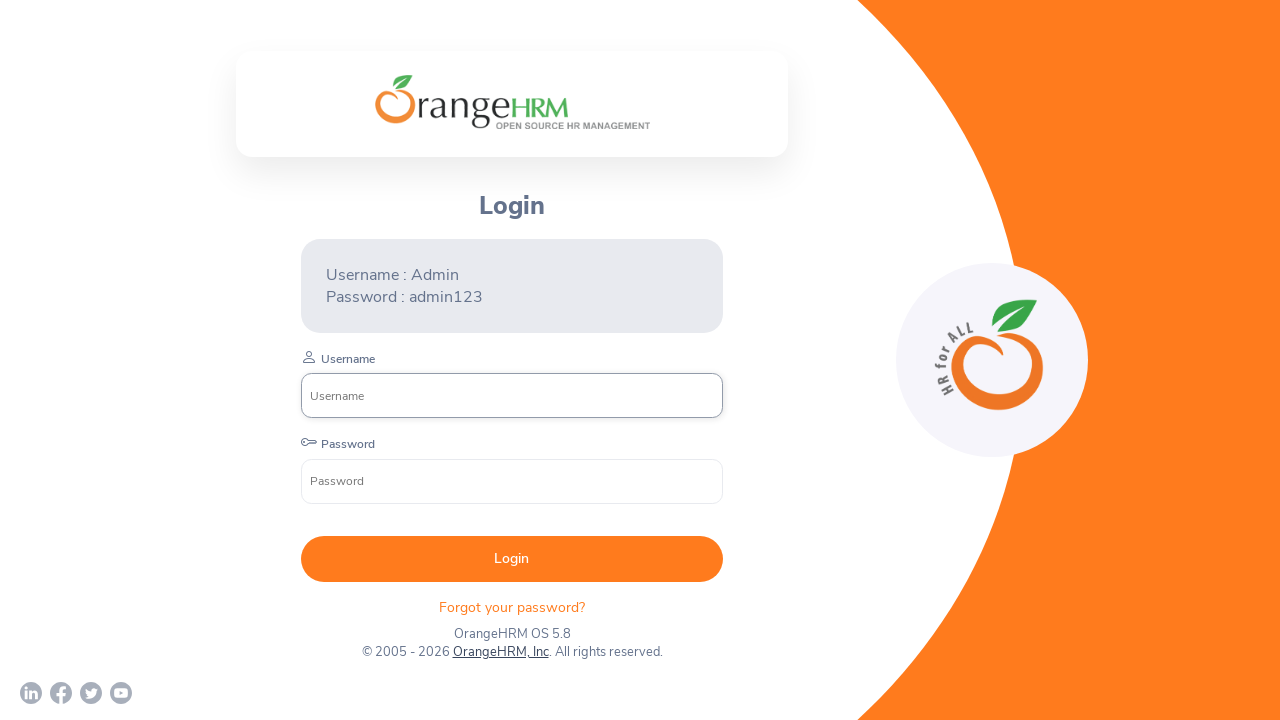

Retrieved page title: OrangeHRM
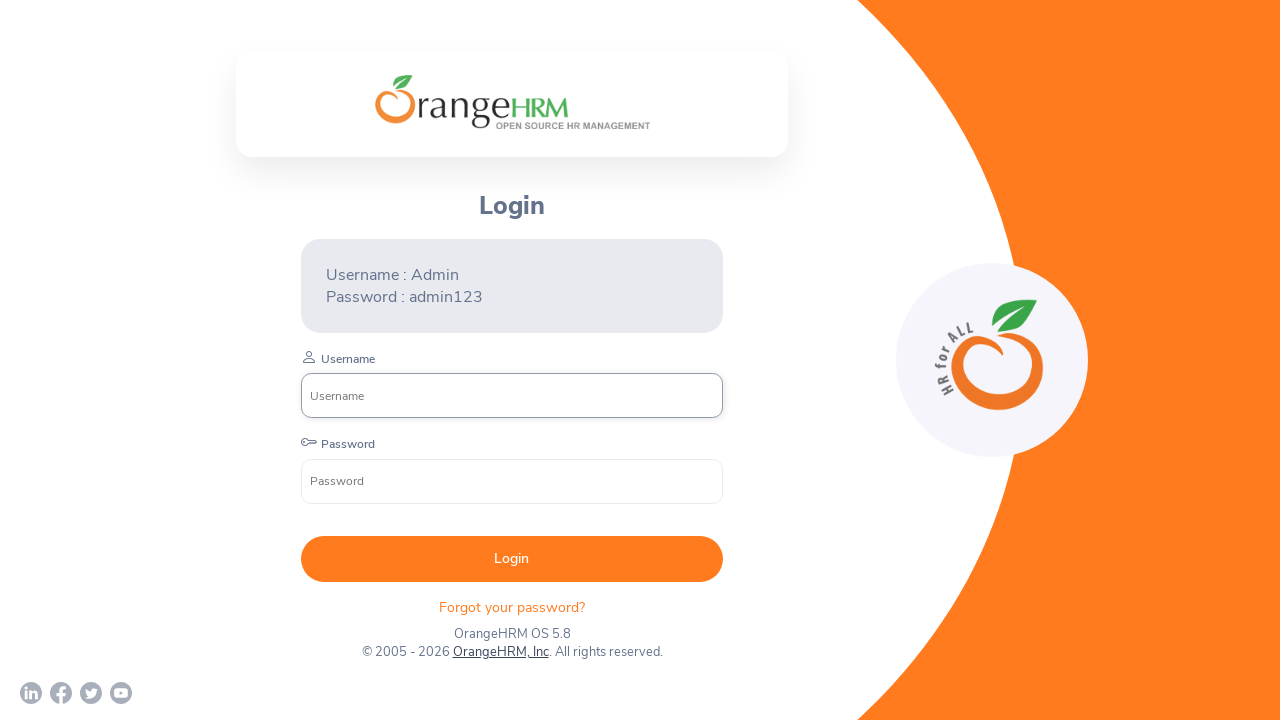

Retrieved page URL: https://opensource-demo.orangehrmlive.com/web/index.php/auth/login
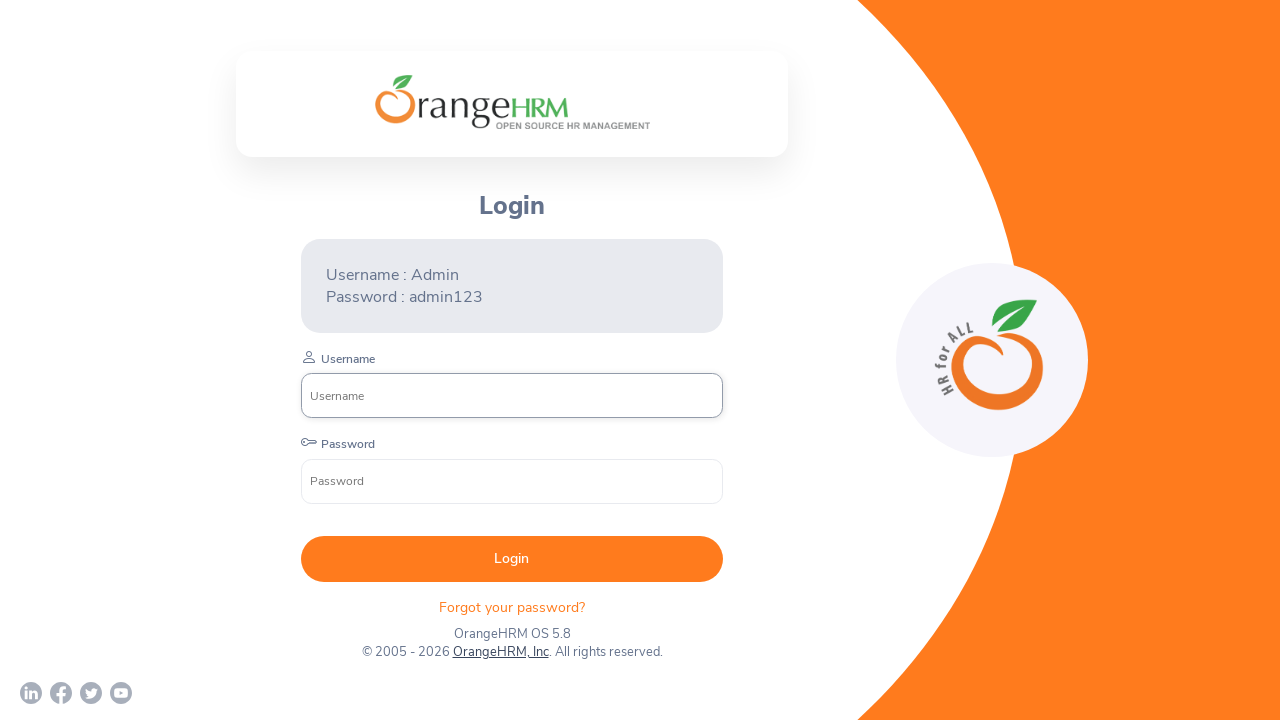

Login form elements found - OrangeHRM login page verified
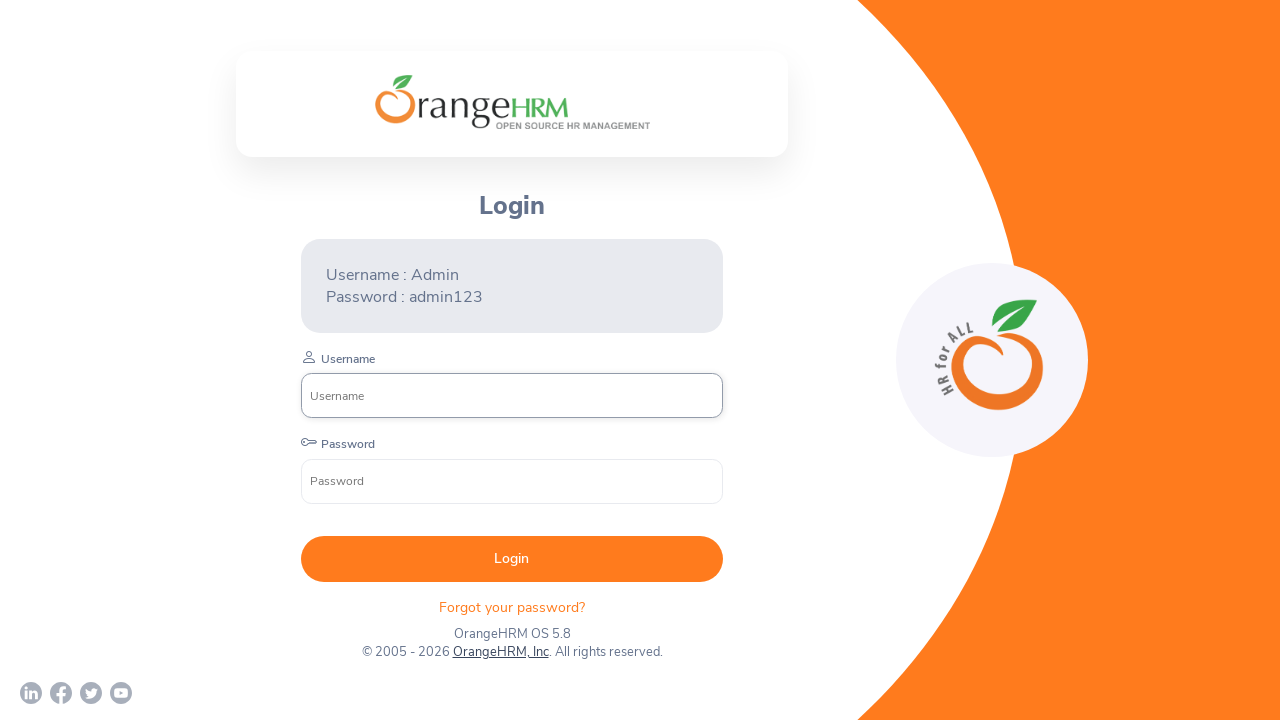

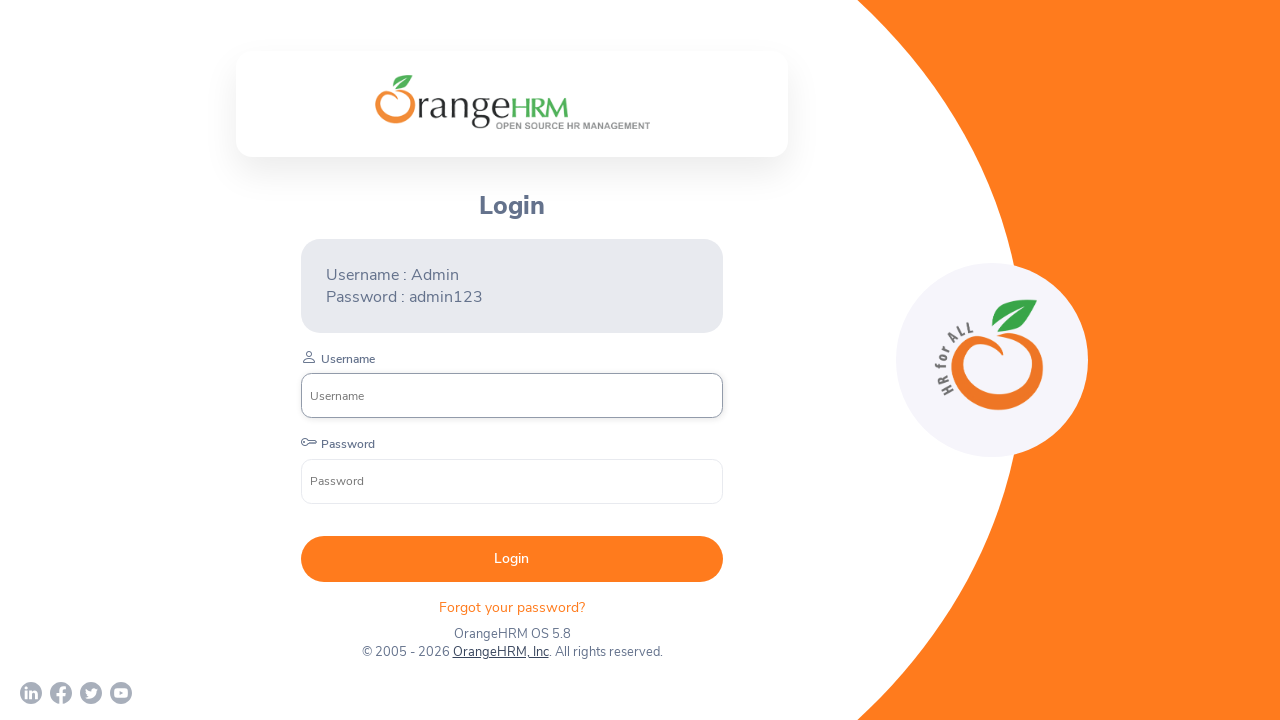